Tests login form validation with both empty username and password, verifying the appropriate error message is displayed

Starting URL: https://anatoly-karpovich.github.io/demo-login-form/

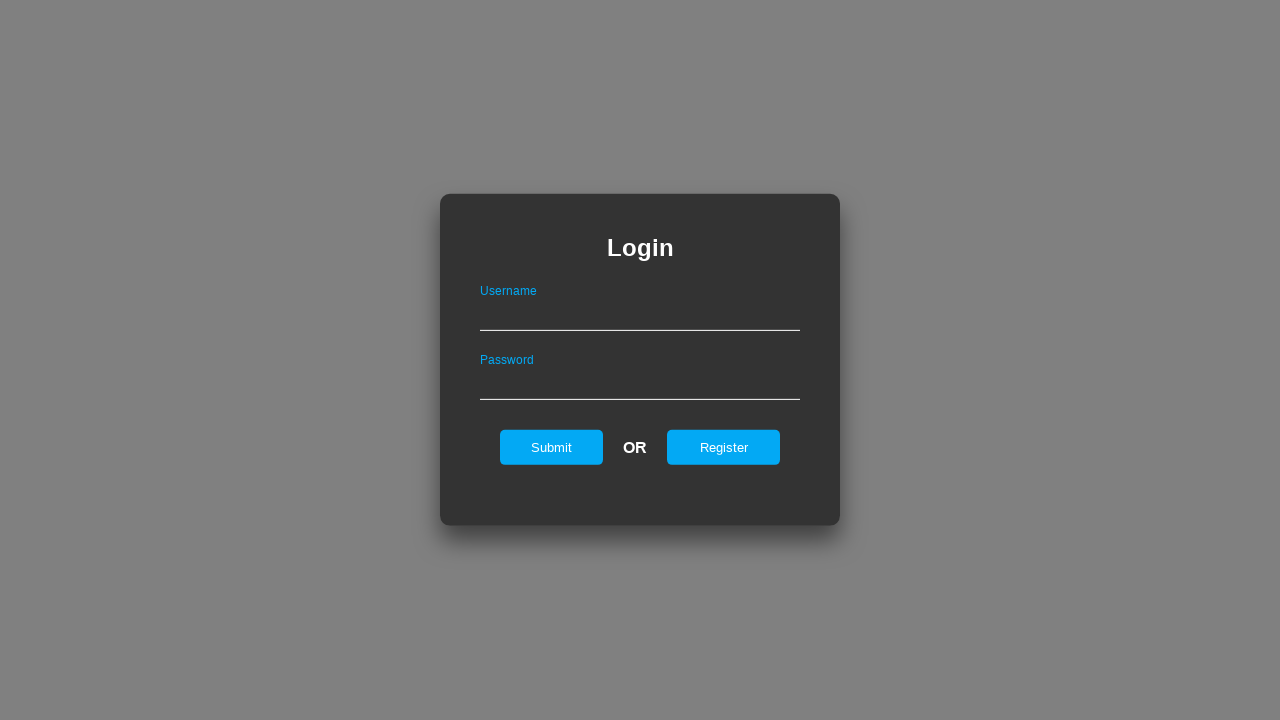

Login form became visible
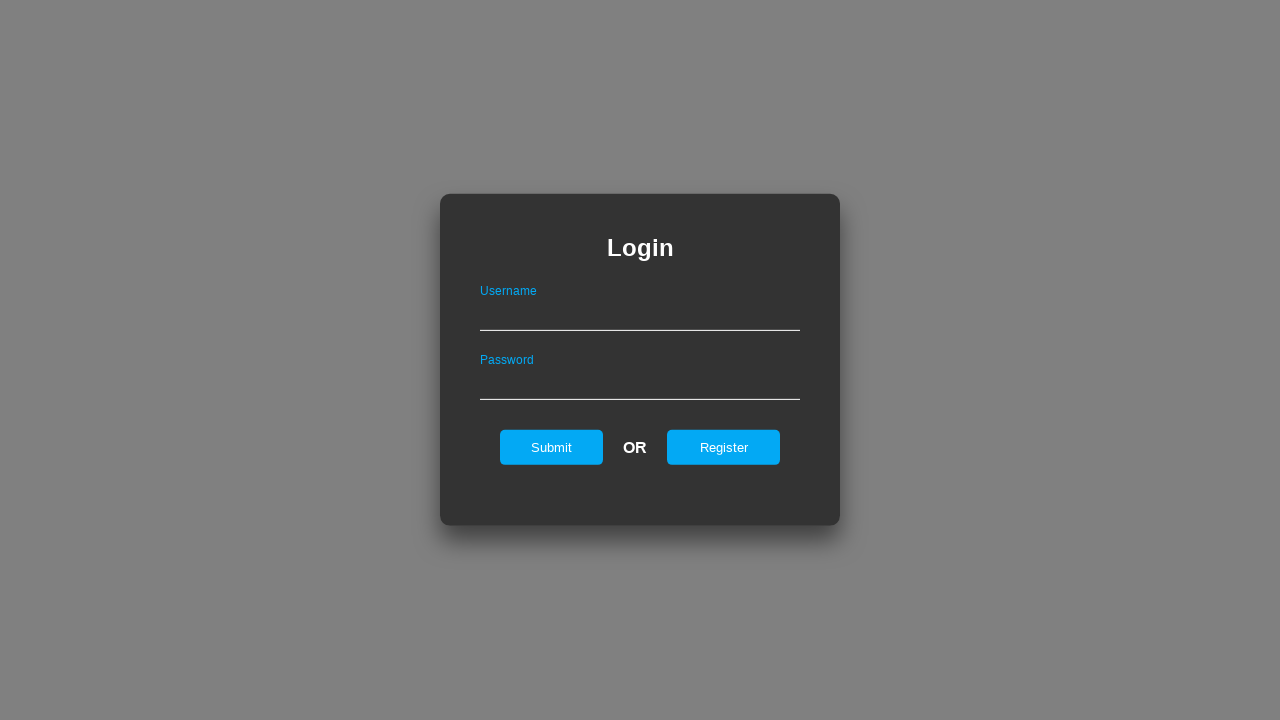

Left username field empty on #userName
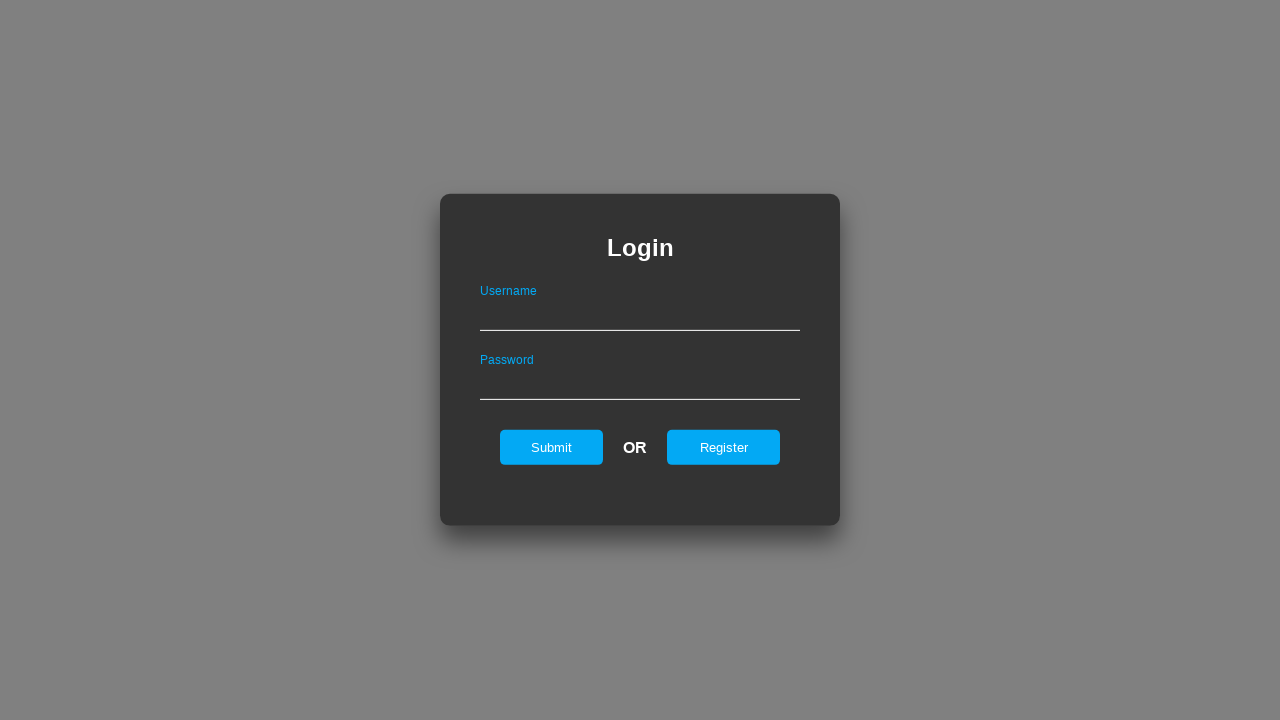

Left password field empty on #password
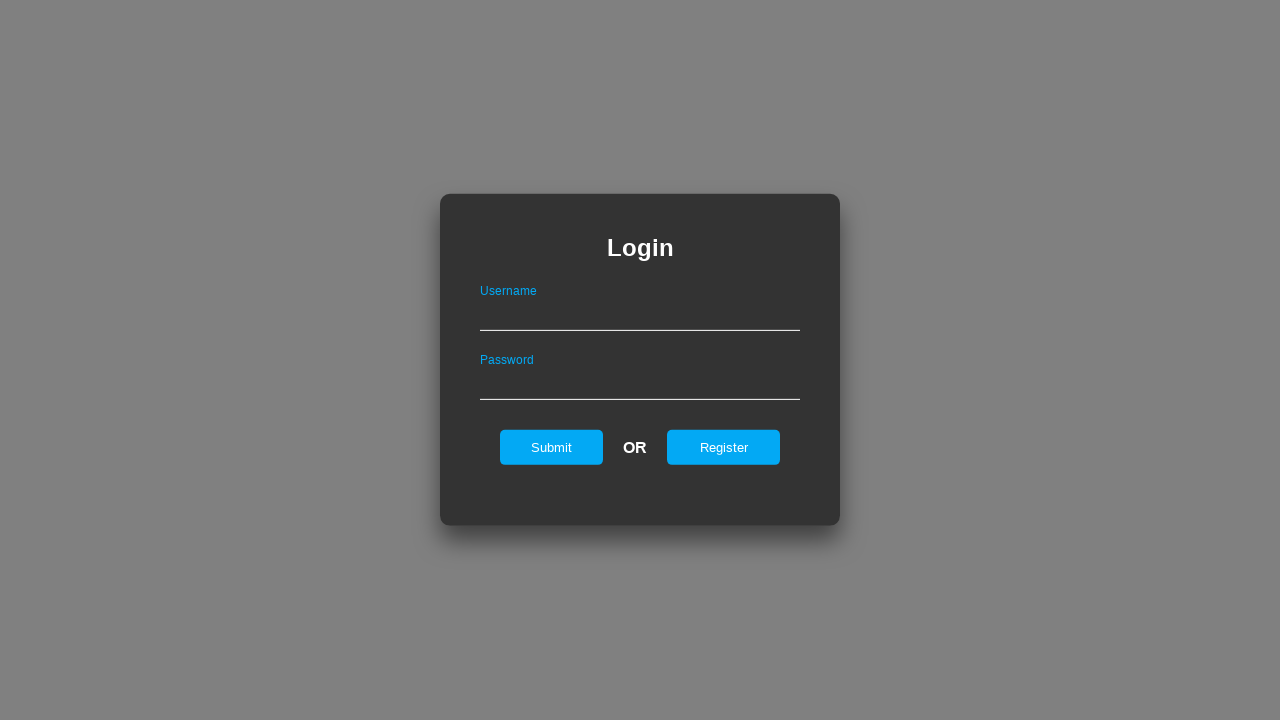

Clicked submit button with empty credentials at (552, 447) on #submit
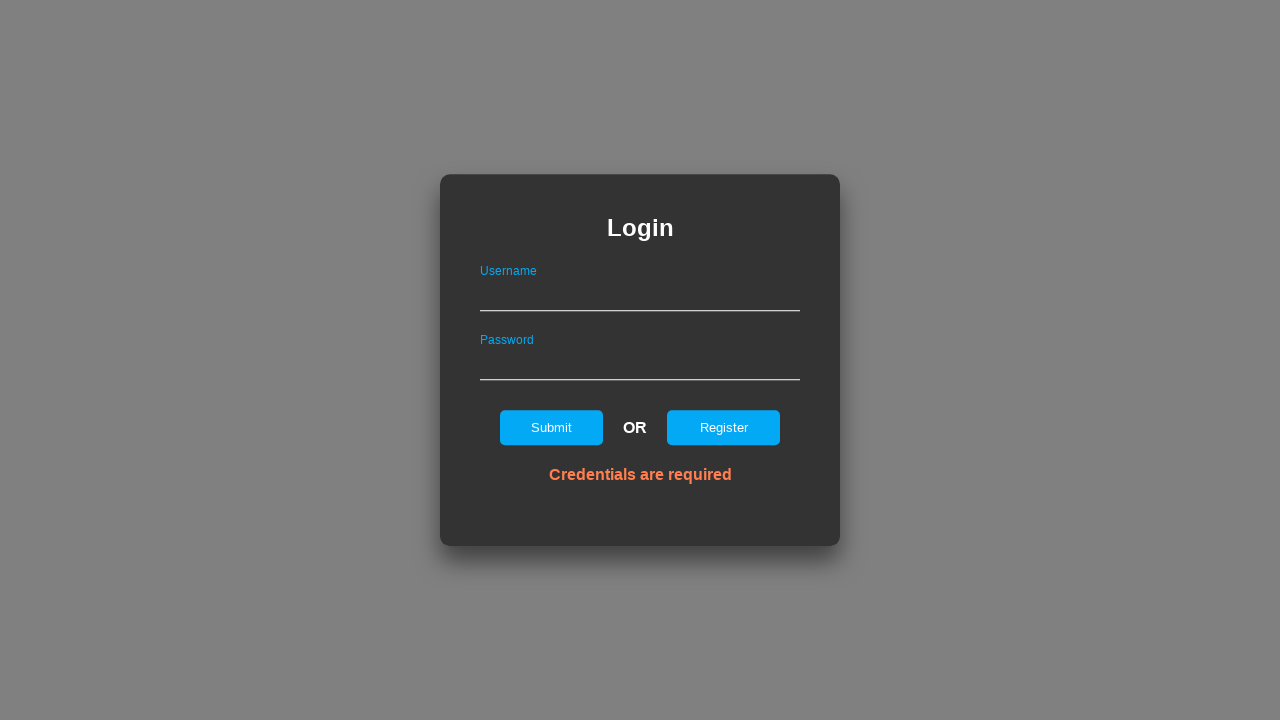

Error message appeared on the page
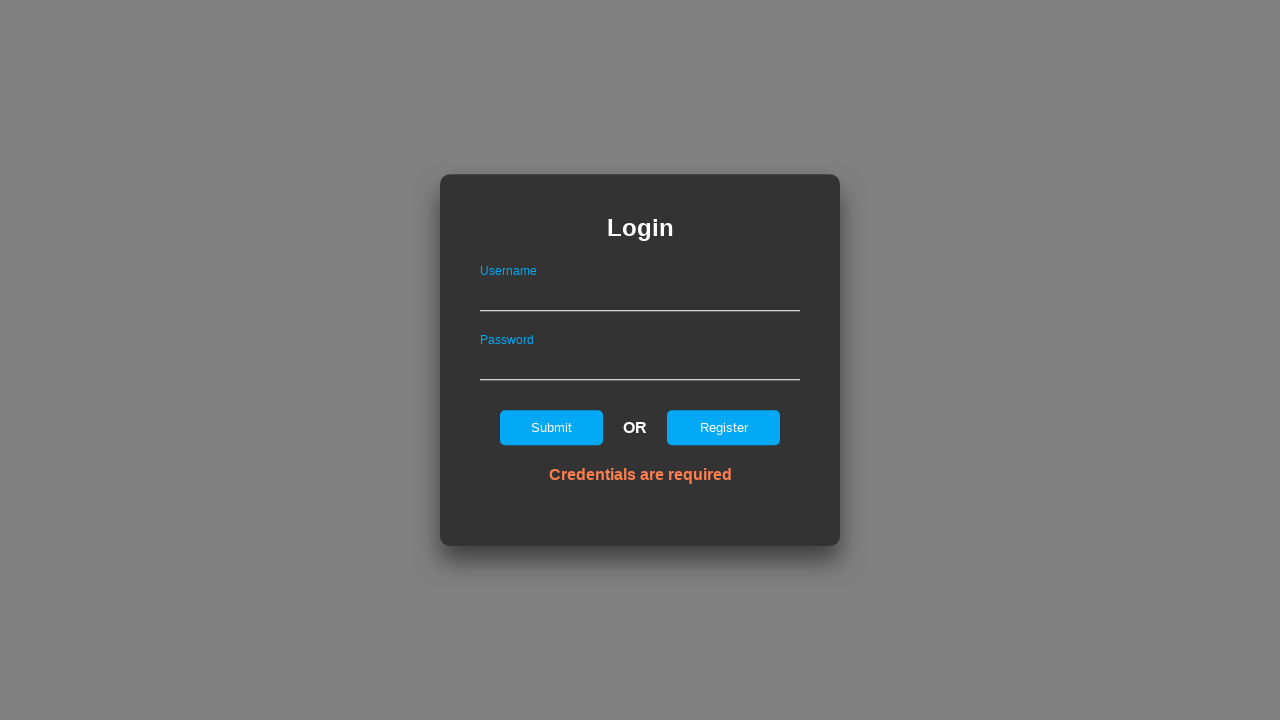

Verified error message displays 'Credentials are required'
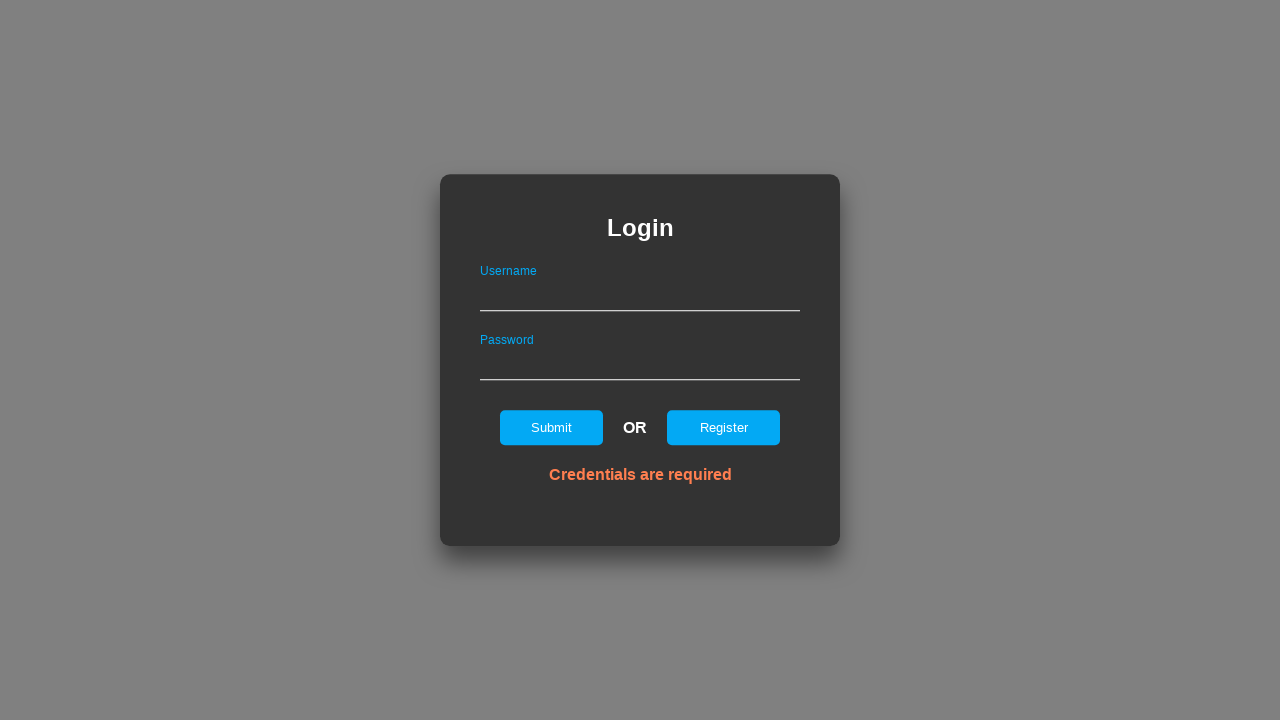

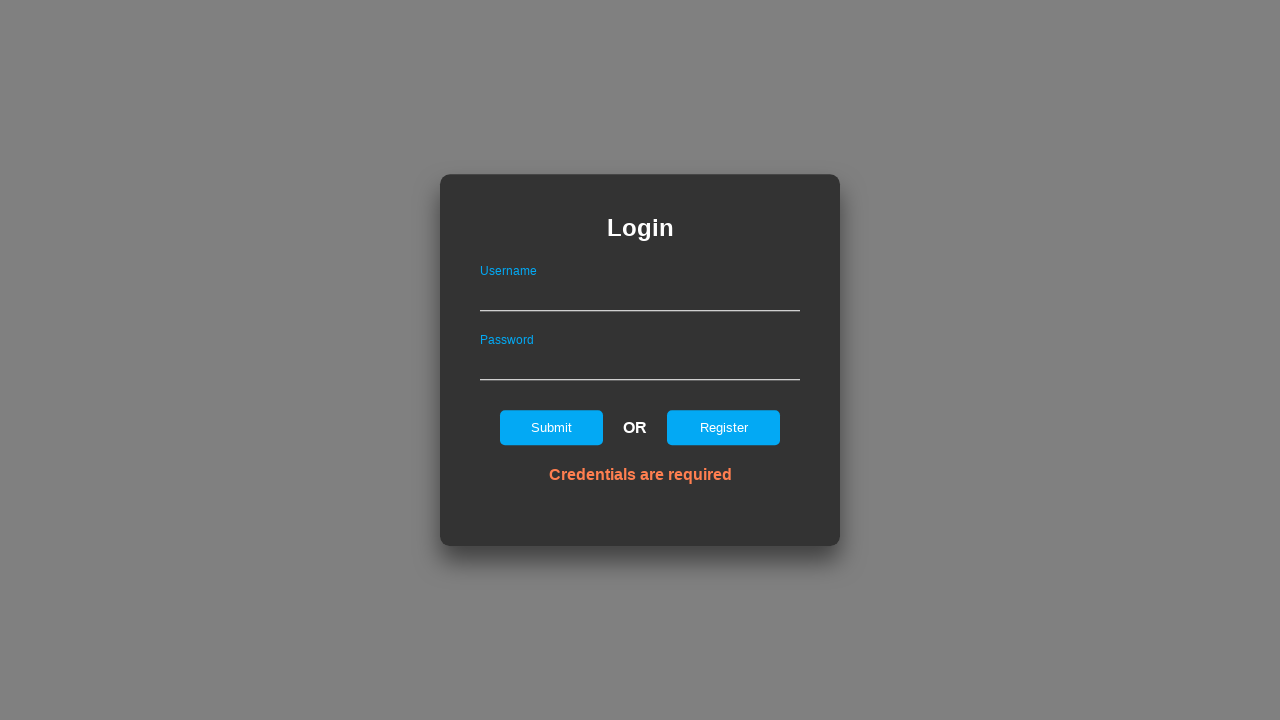